Navigates to the Time and Date world clock page and verifies that the world clock table with city time information is displayed and contains rows of data.

Starting URL: https://www.timeanddate.com/worldclock/

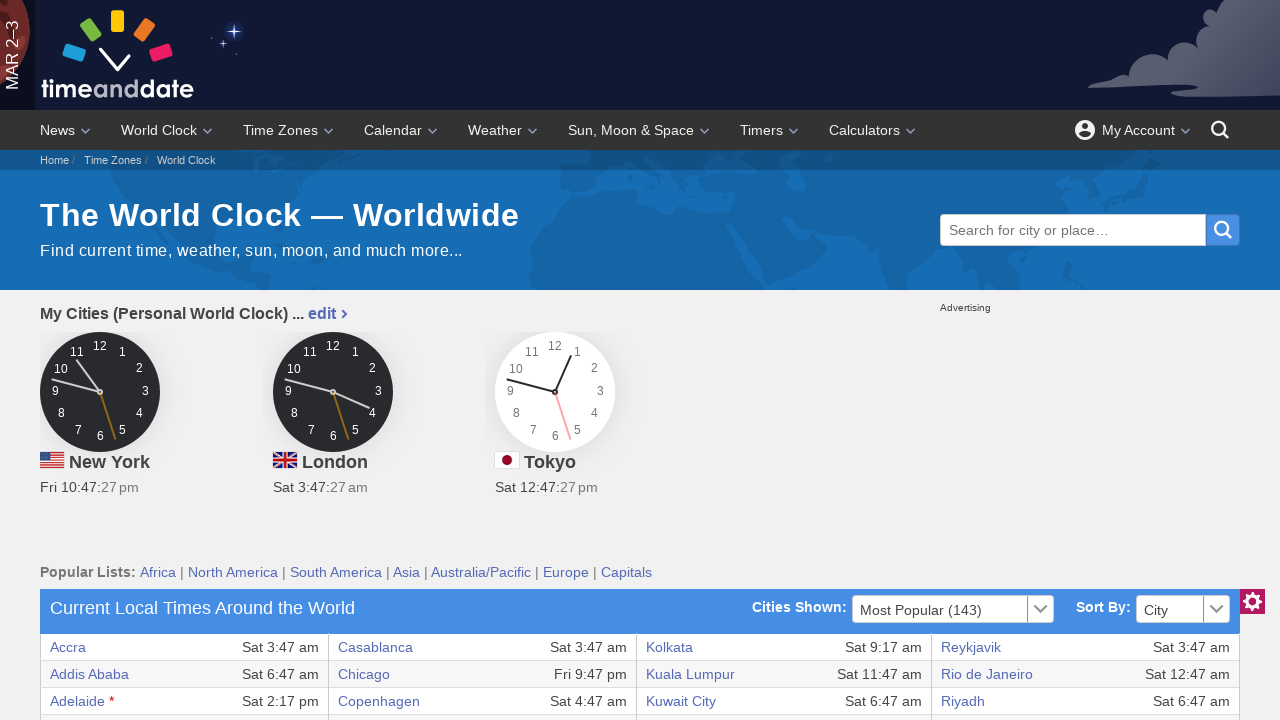

Navigated to Time and Date world clock page
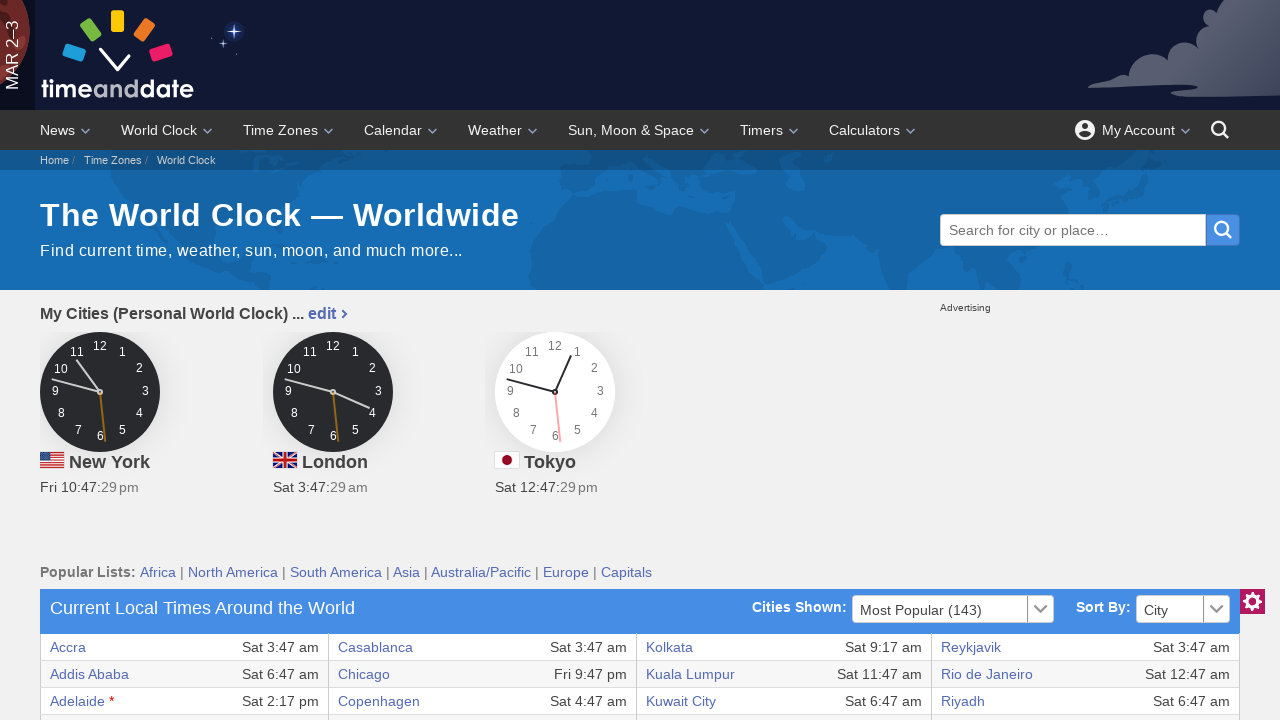

World clock table loaded
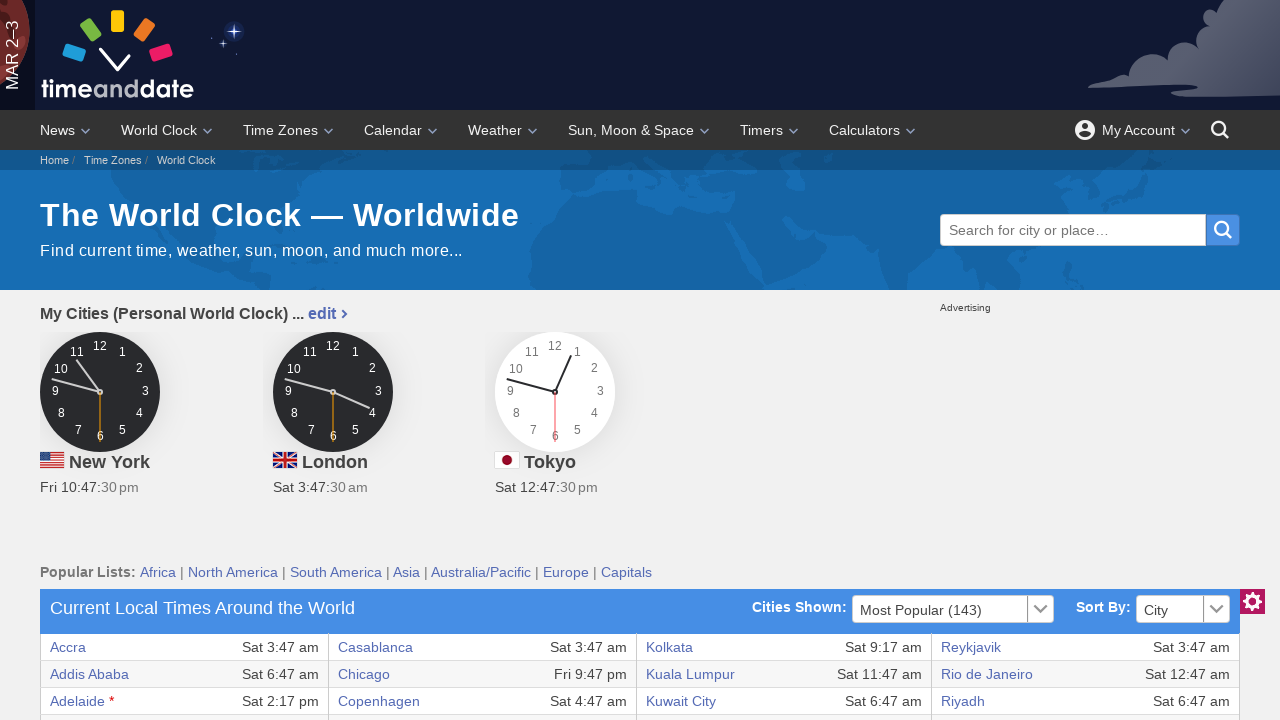

Located the world clock table
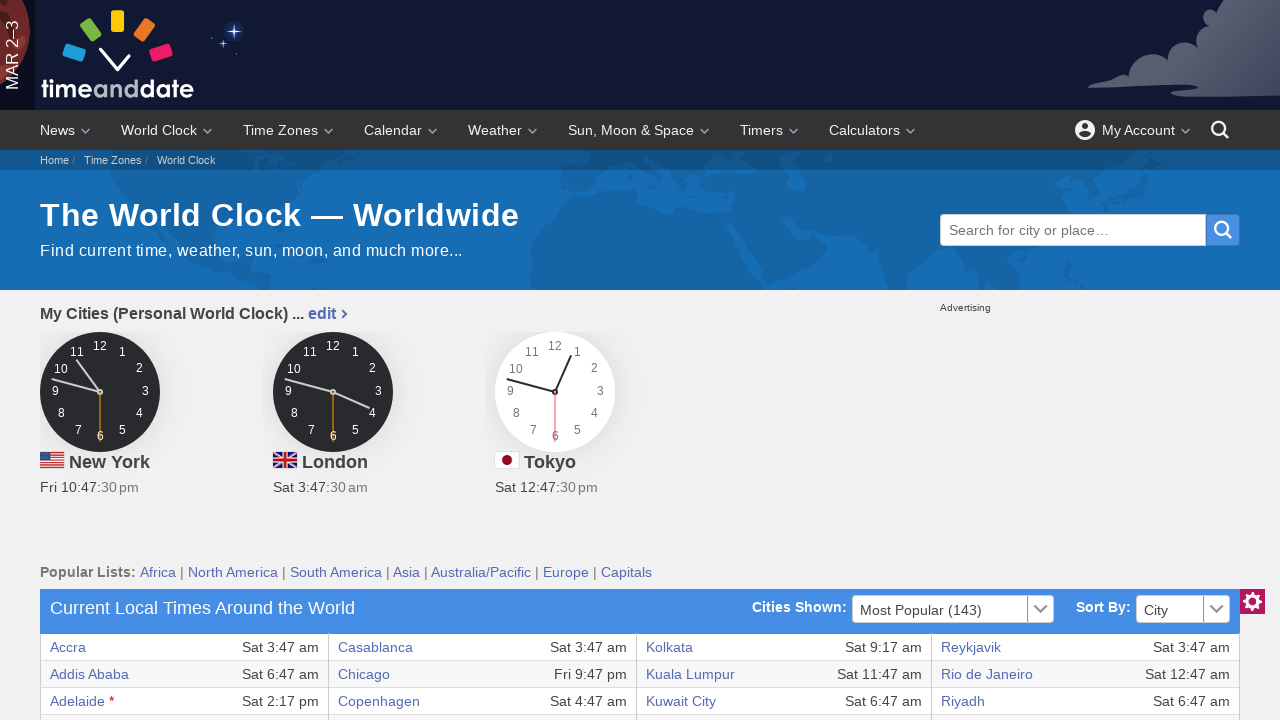

Located table rows
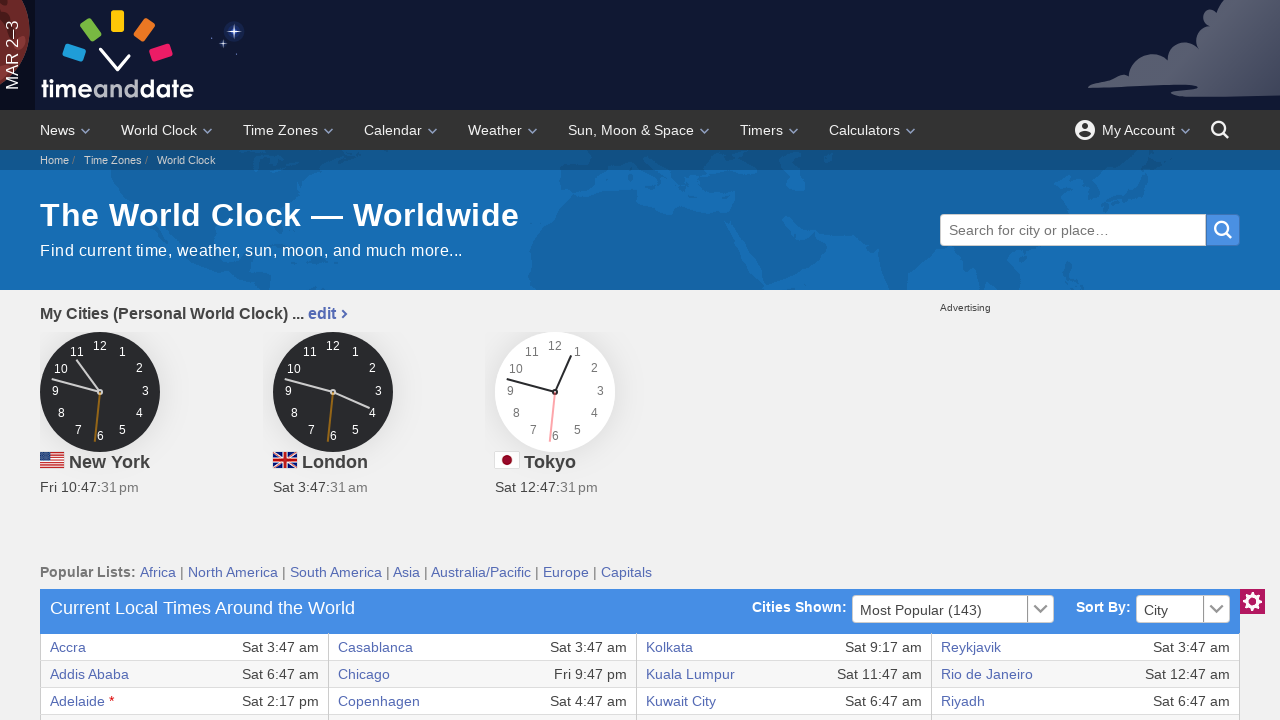

Counted table rows: 37 rows found
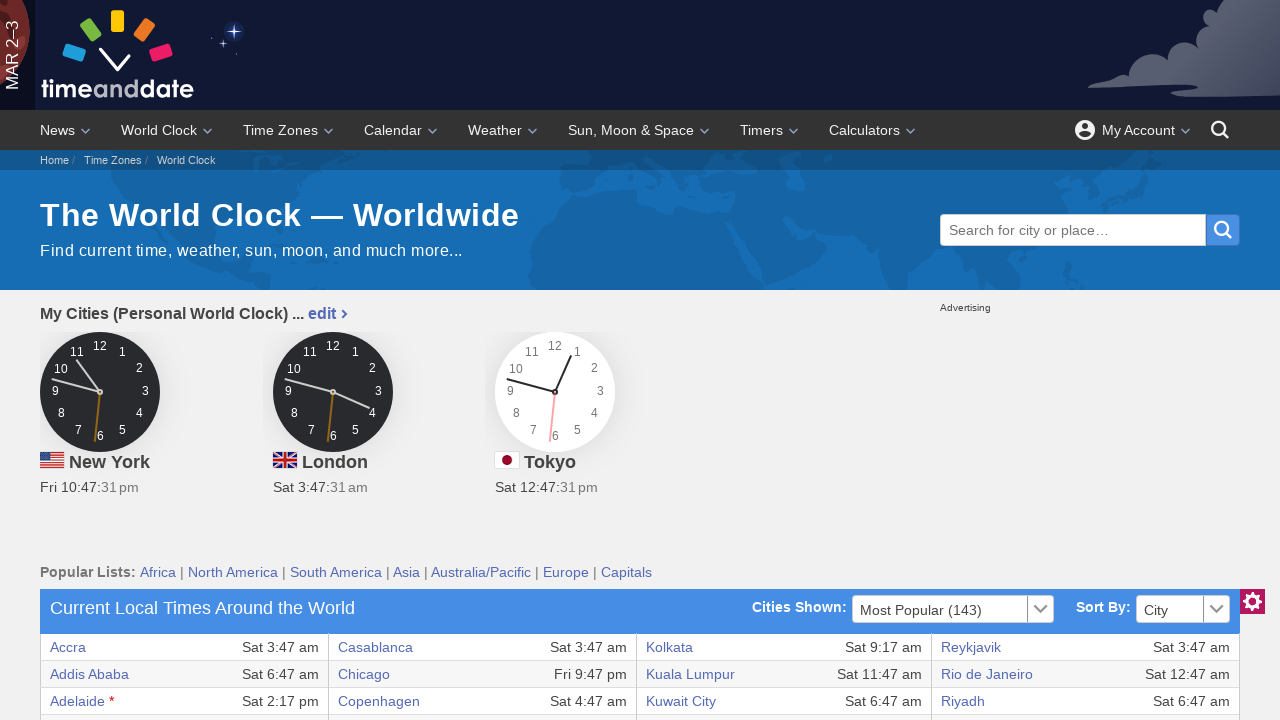

Verified table contains rows with data
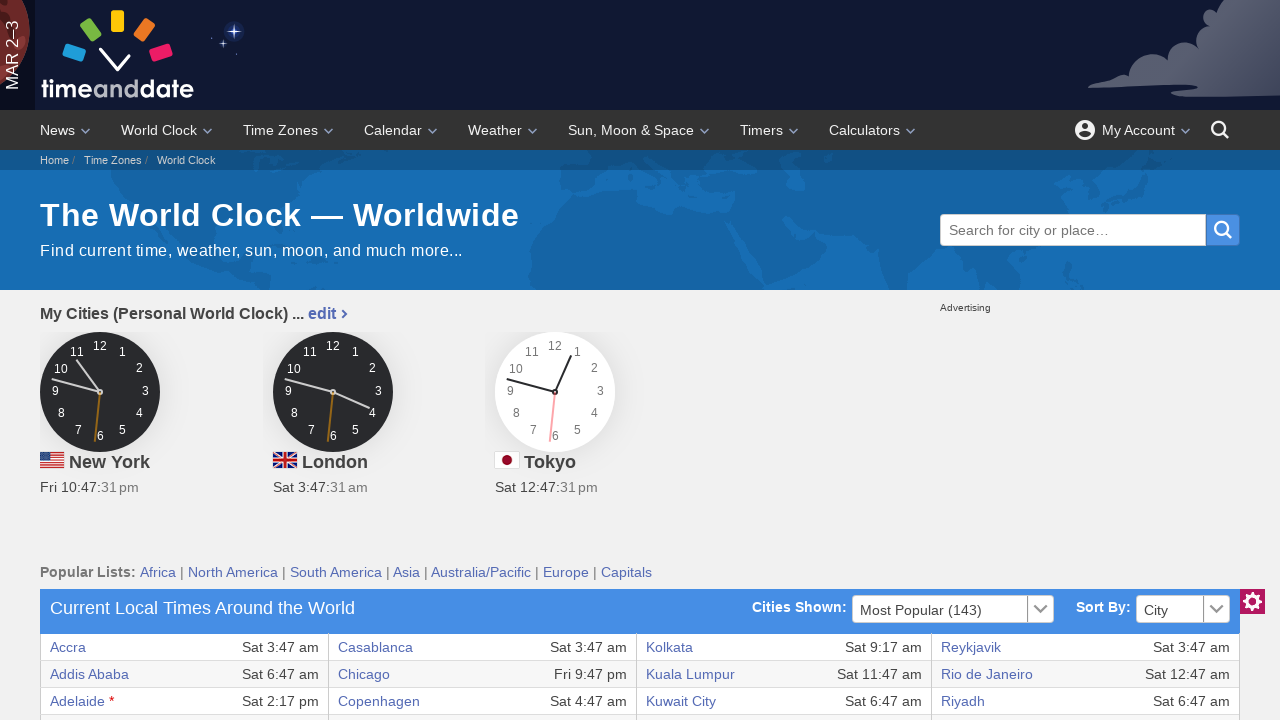

Verified table cells with time data are visible
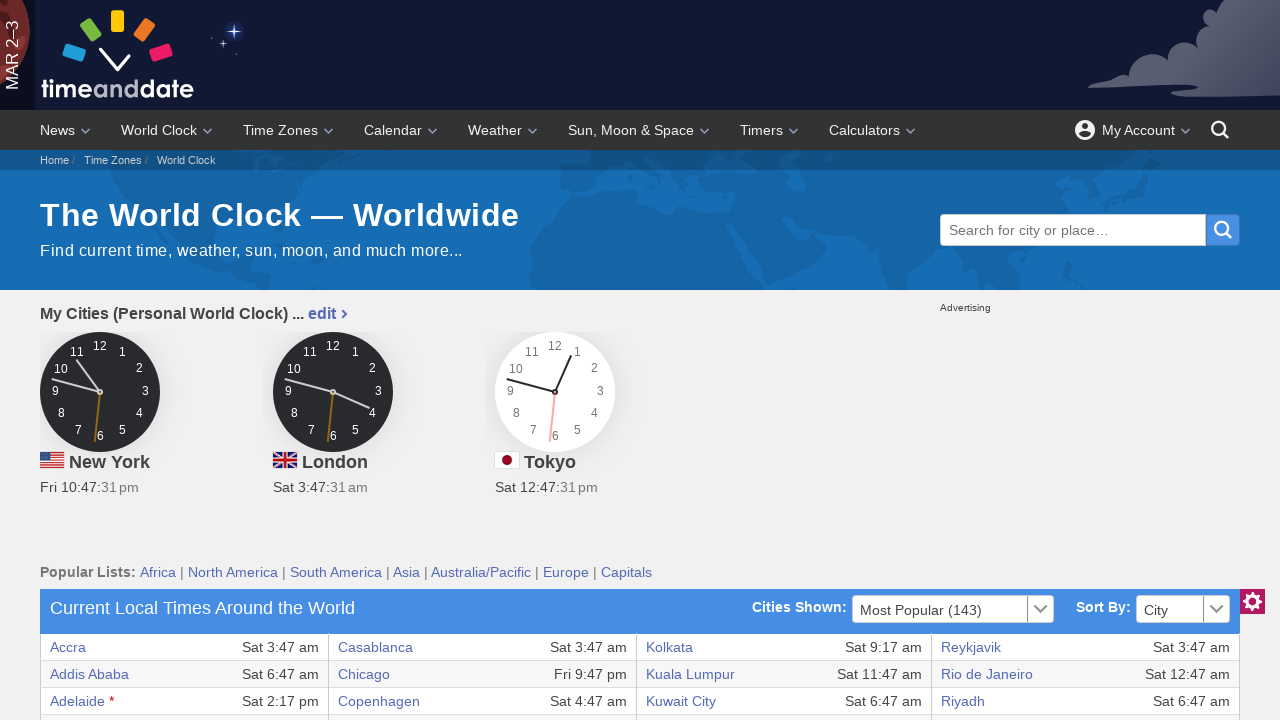

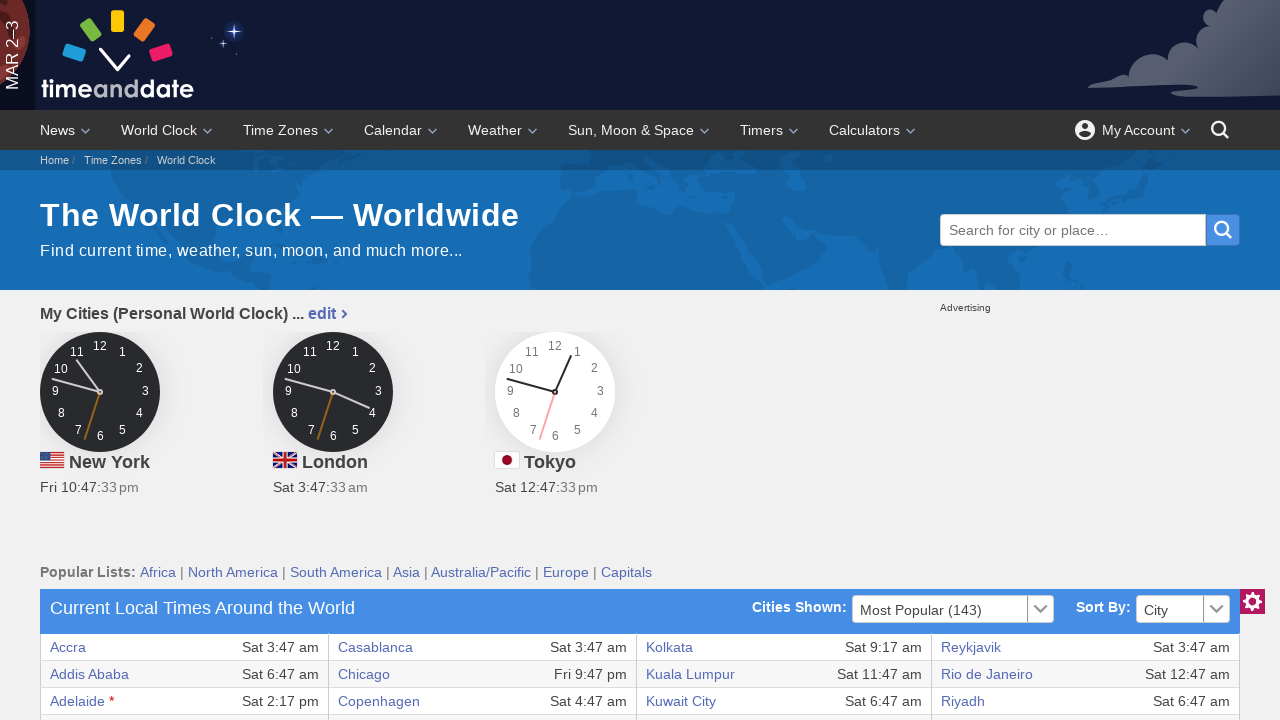